Navigates to MakeMyTrip travel website homepage and waits for the page to load

Starting URL: https://www.makemytrip.com/

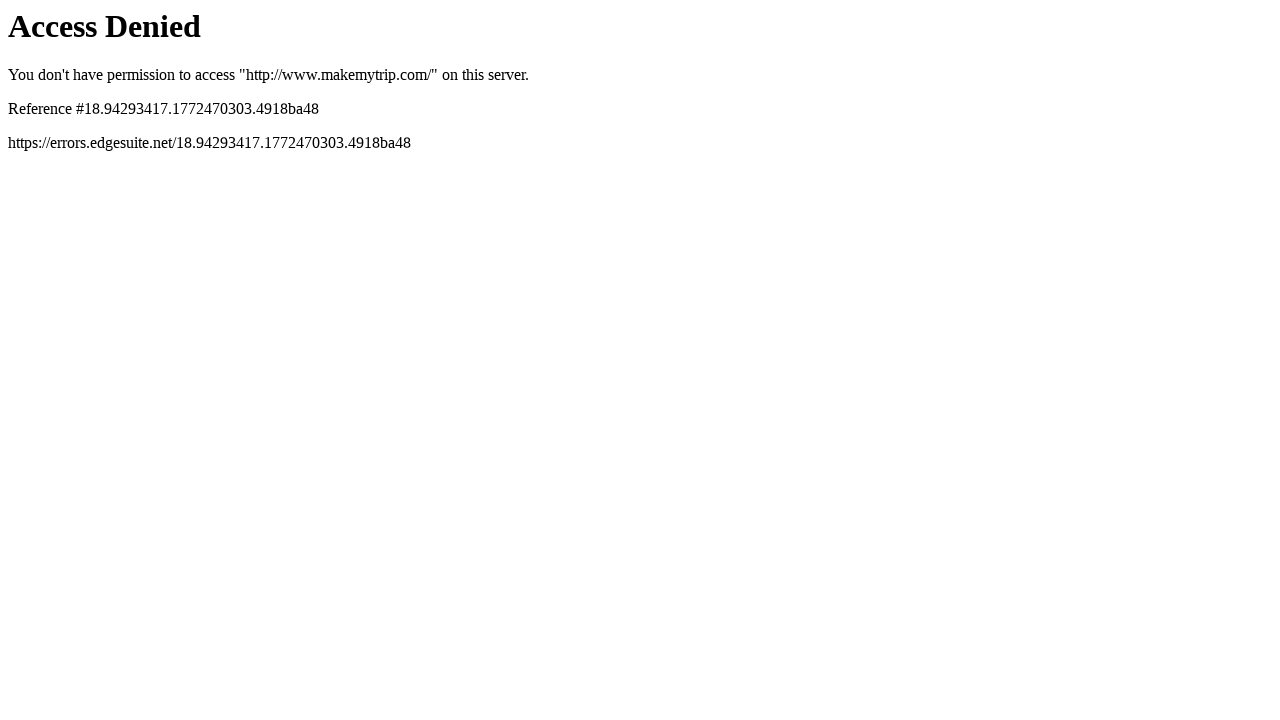

Navigated to MakeMyTrip homepage at https://www.makemytrip.com/
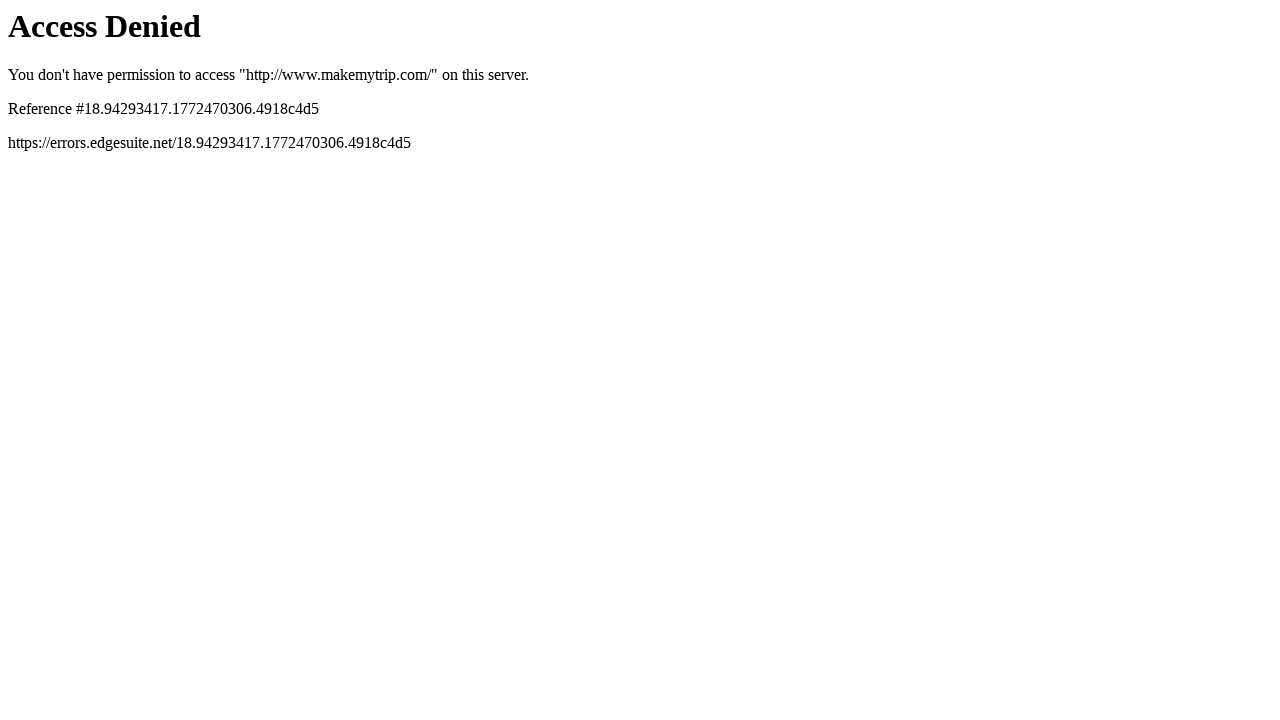

Page DOM content loaded
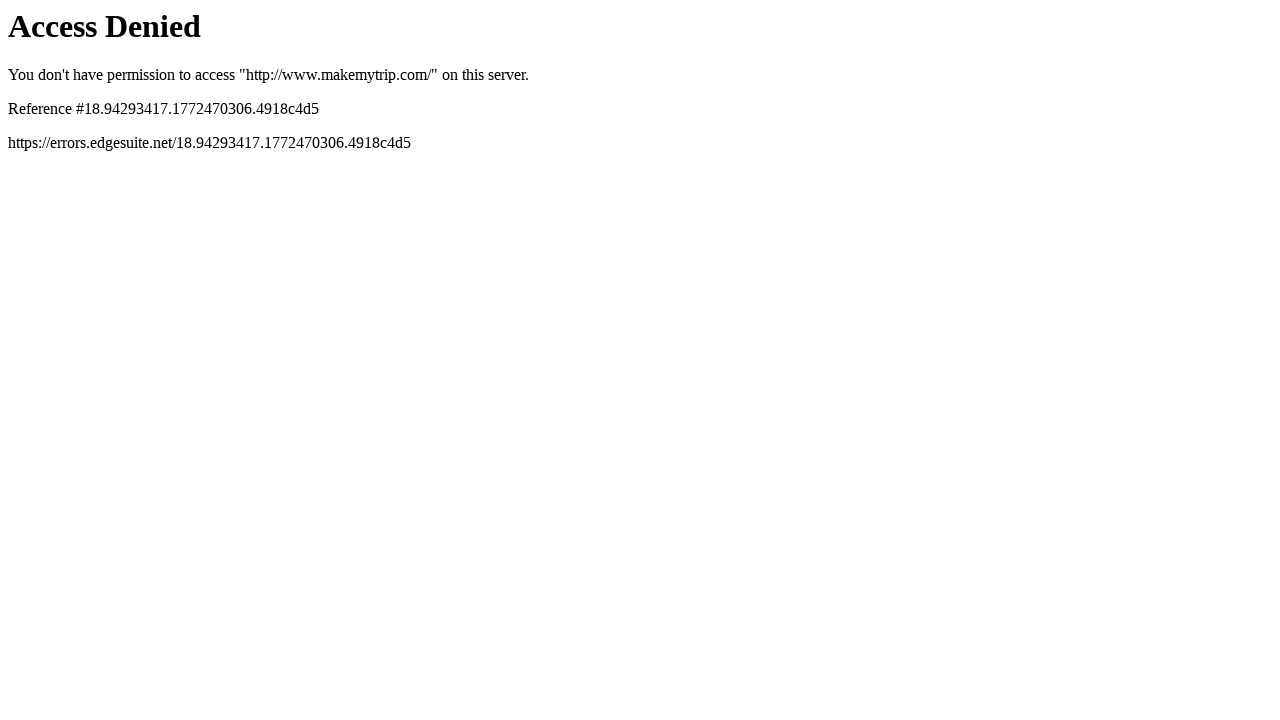

Main page content (body element) is present and visible
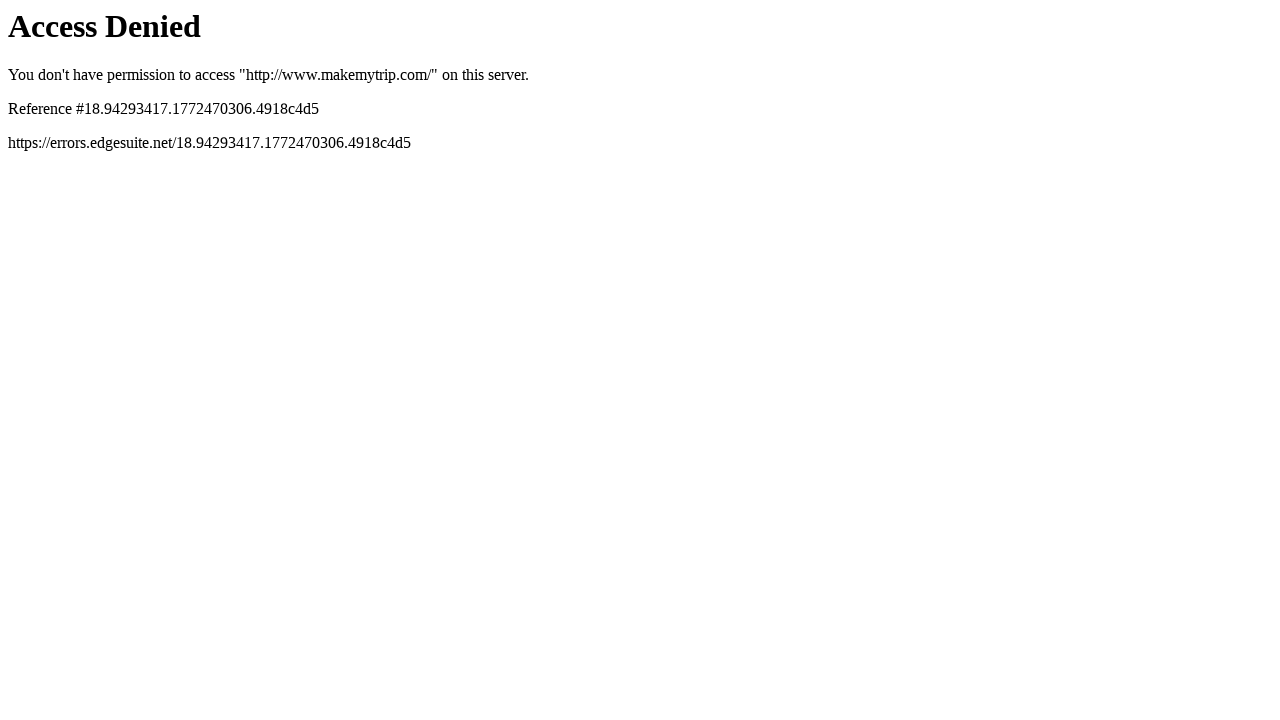

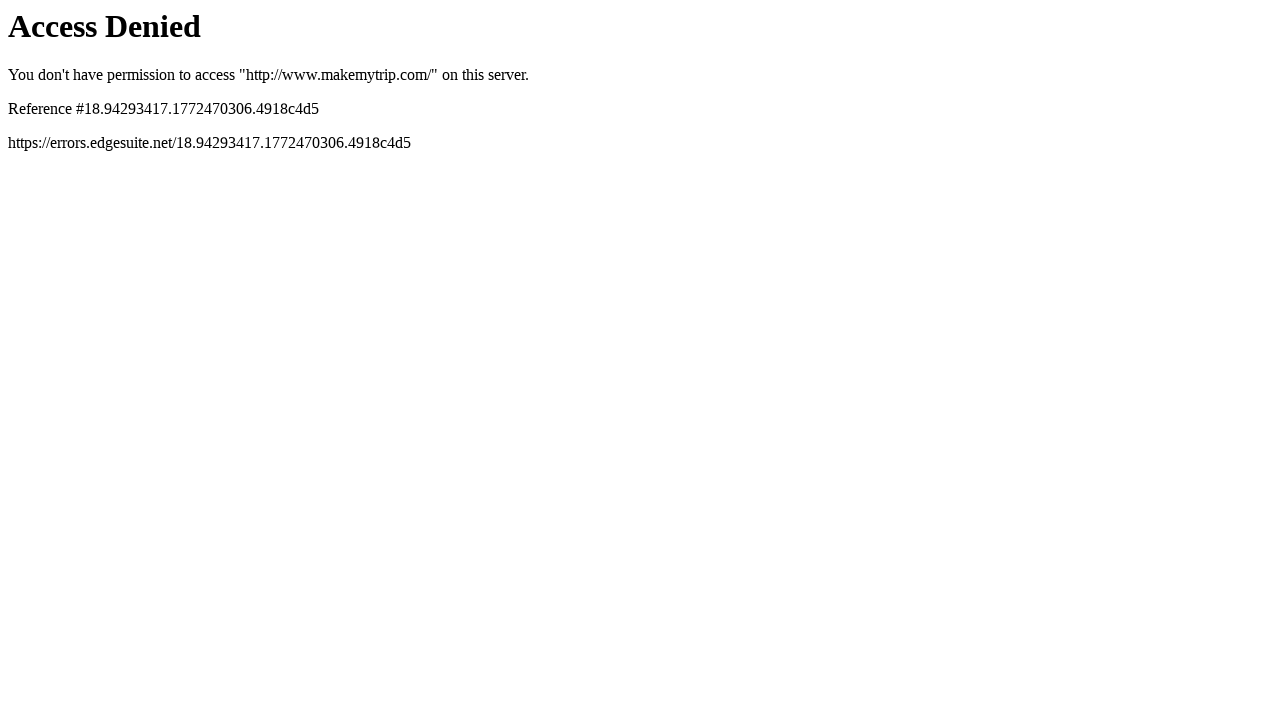